Navigates to FunPay CS:GO skins marketplace page, scrolls to load more content, and clicks the "show more" button to load additional offers.

Starting URL: https://funpay.com/lots/209/

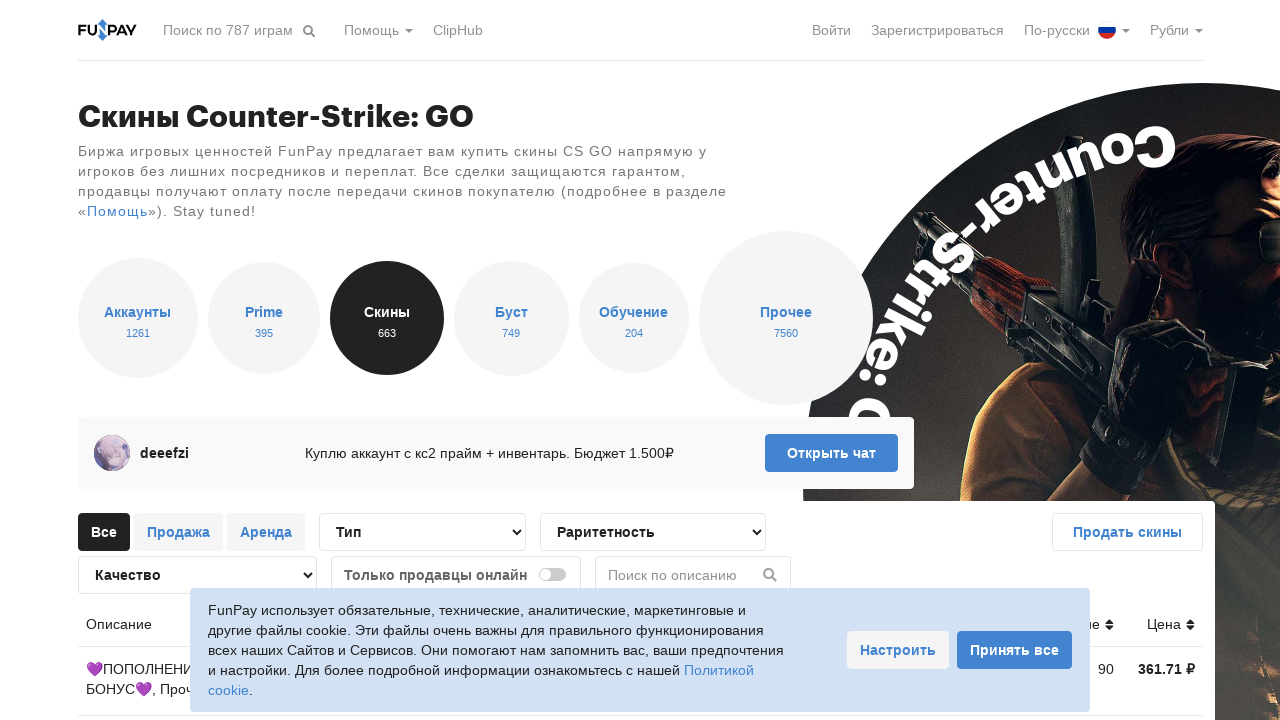

Waited for CS:GO skins marketplace items to load
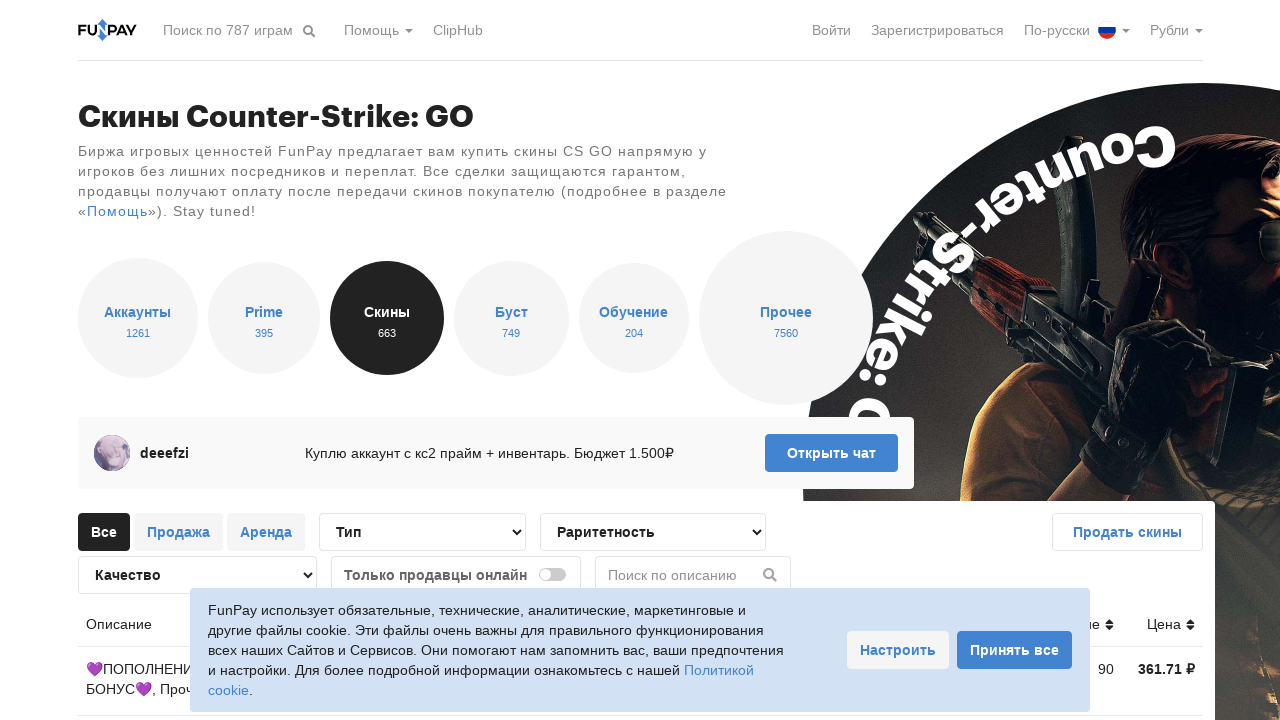

Scrolled to bottom of page to trigger lazy loading
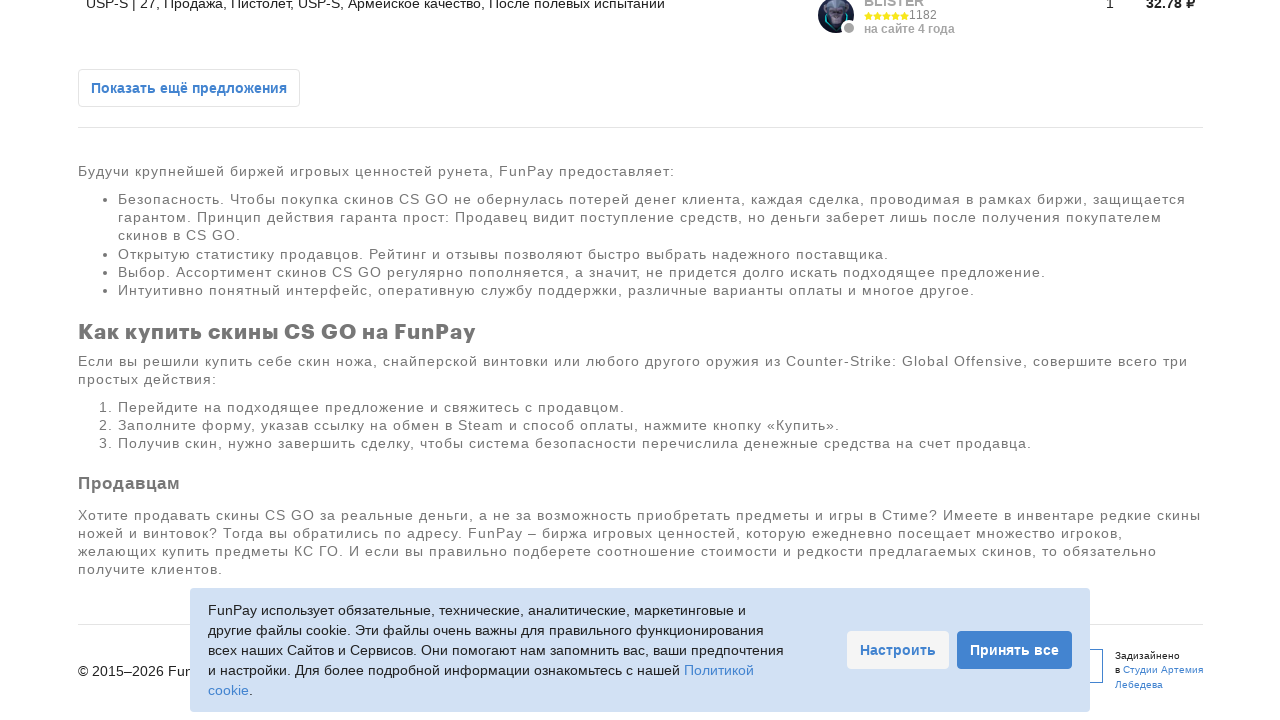

Waited 1 second for content to load after scrolling
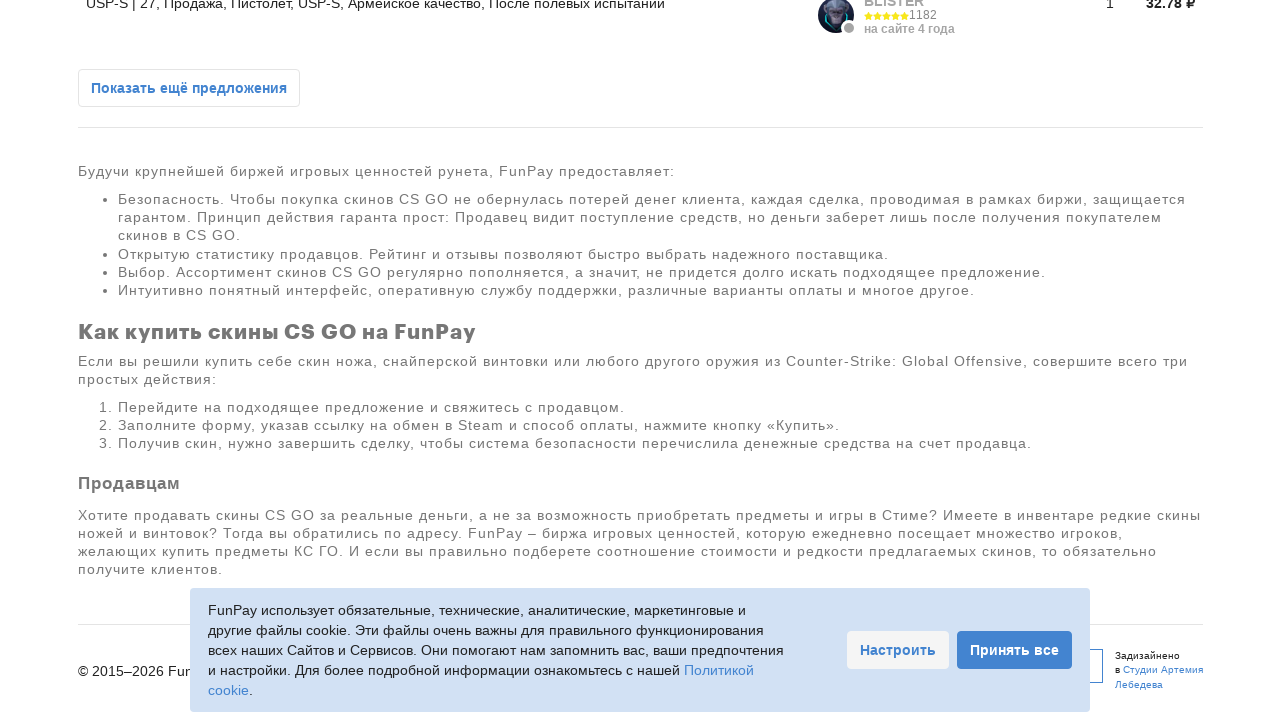

Clicked 'show more' button to load additional offers at (188, 88) on .lazyload-more
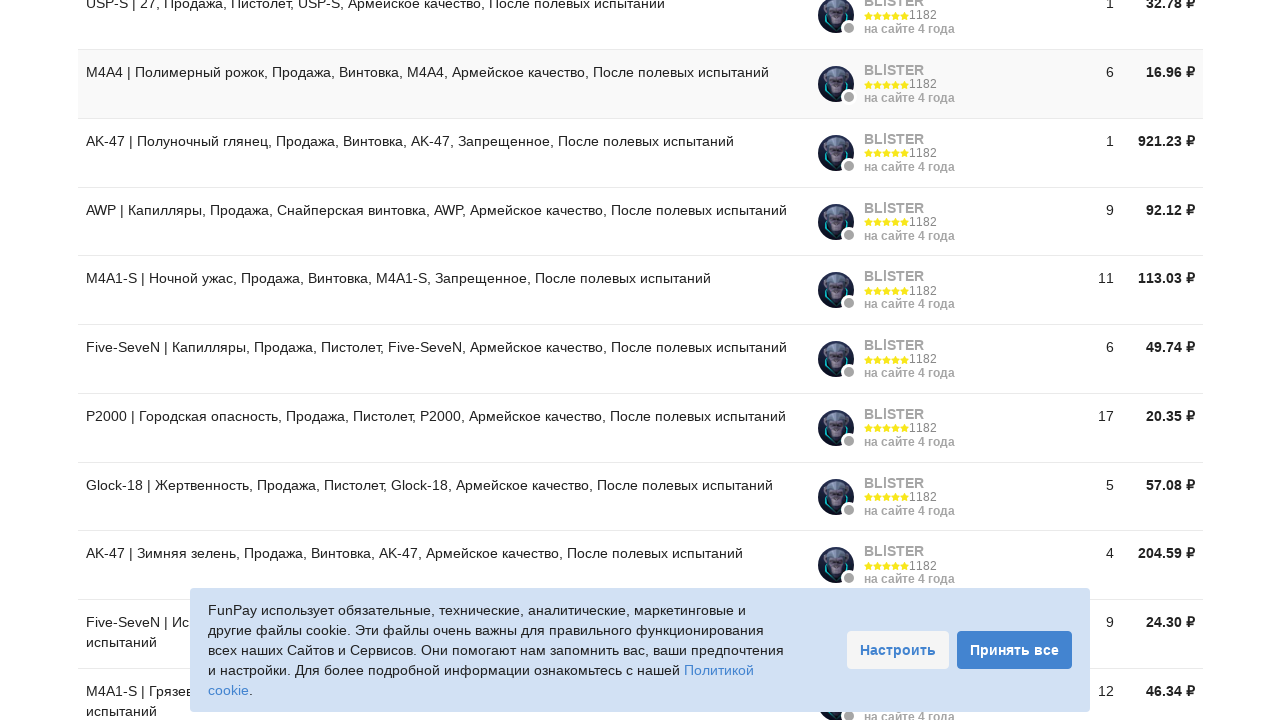

Waited for additional marketplace items to load
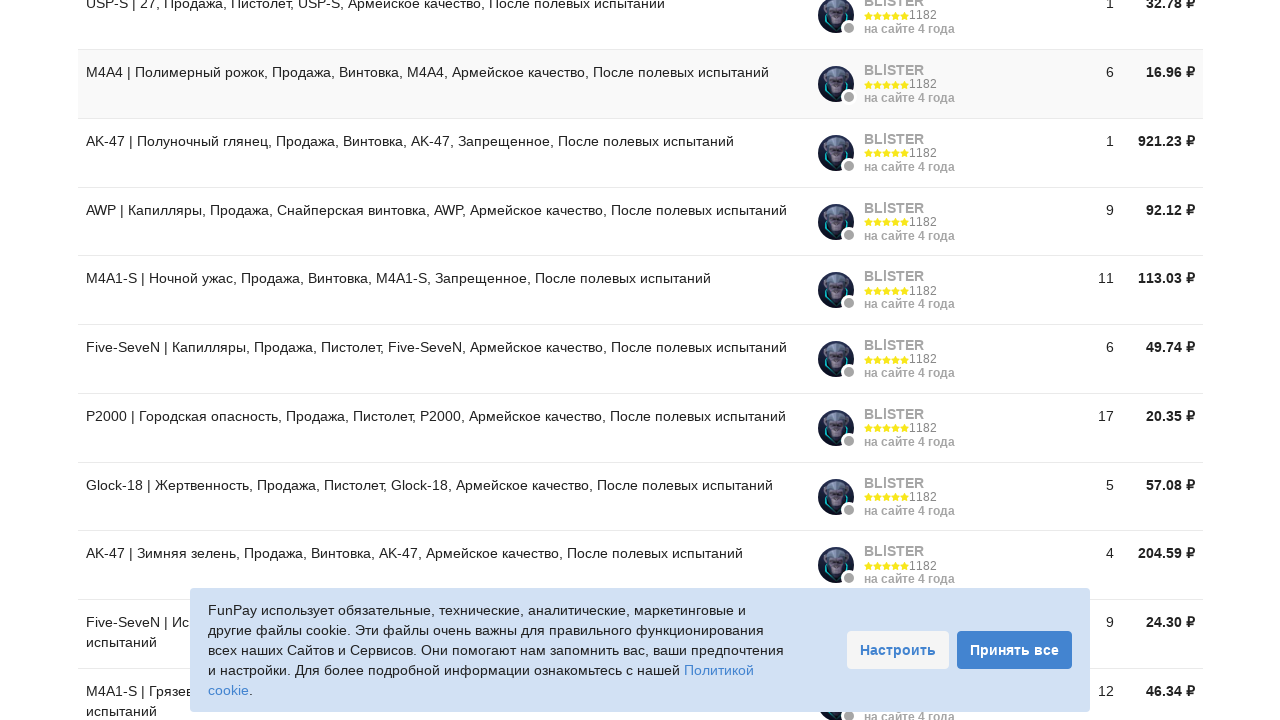

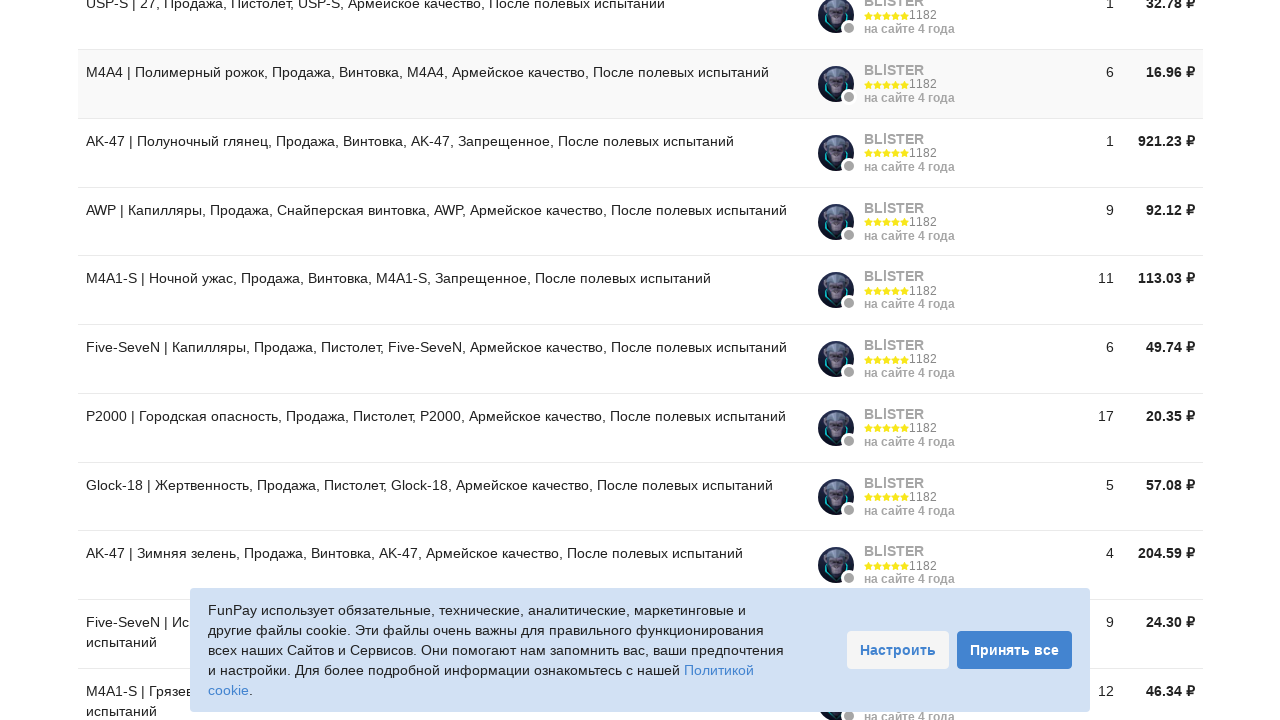